Tests iframe handling by clicking a checkbox, switching to an iframe, clicking a link inside it, then switching back to click another checkbox

Starting URL: https://www.letskodeit.com/practice

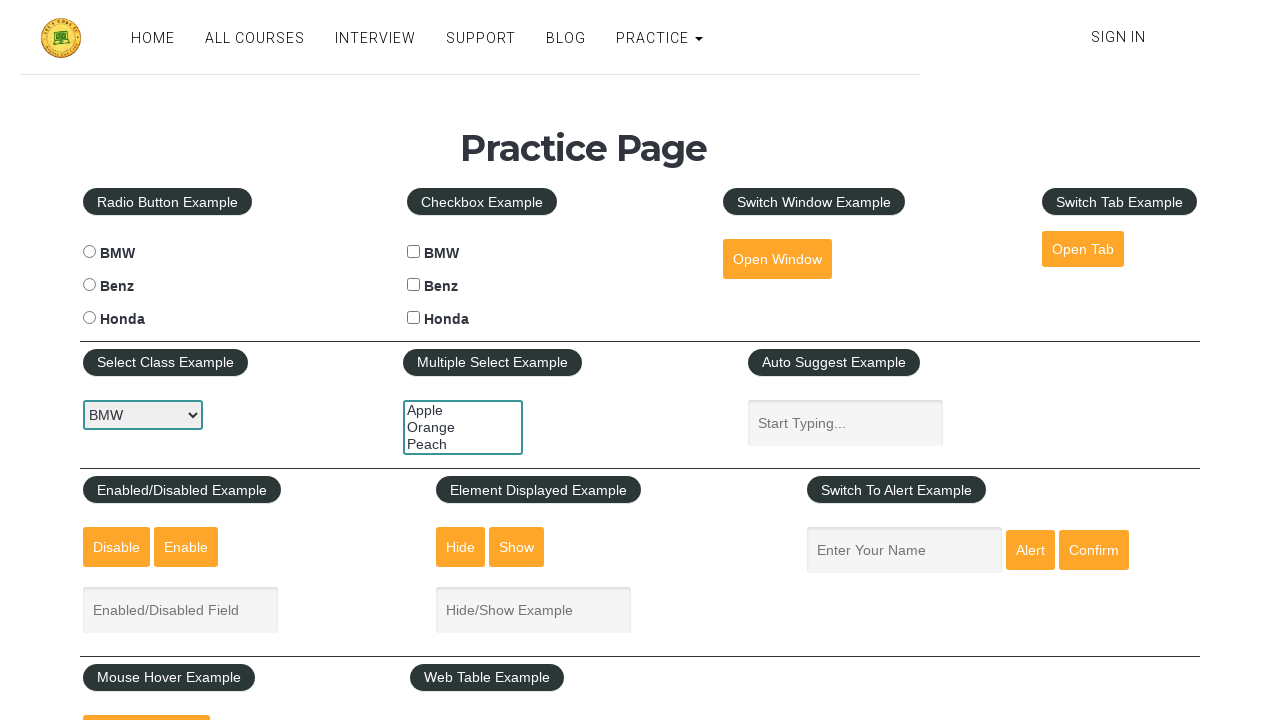

Clicked BMW checkbox at (414, 252) on #bmwcheck
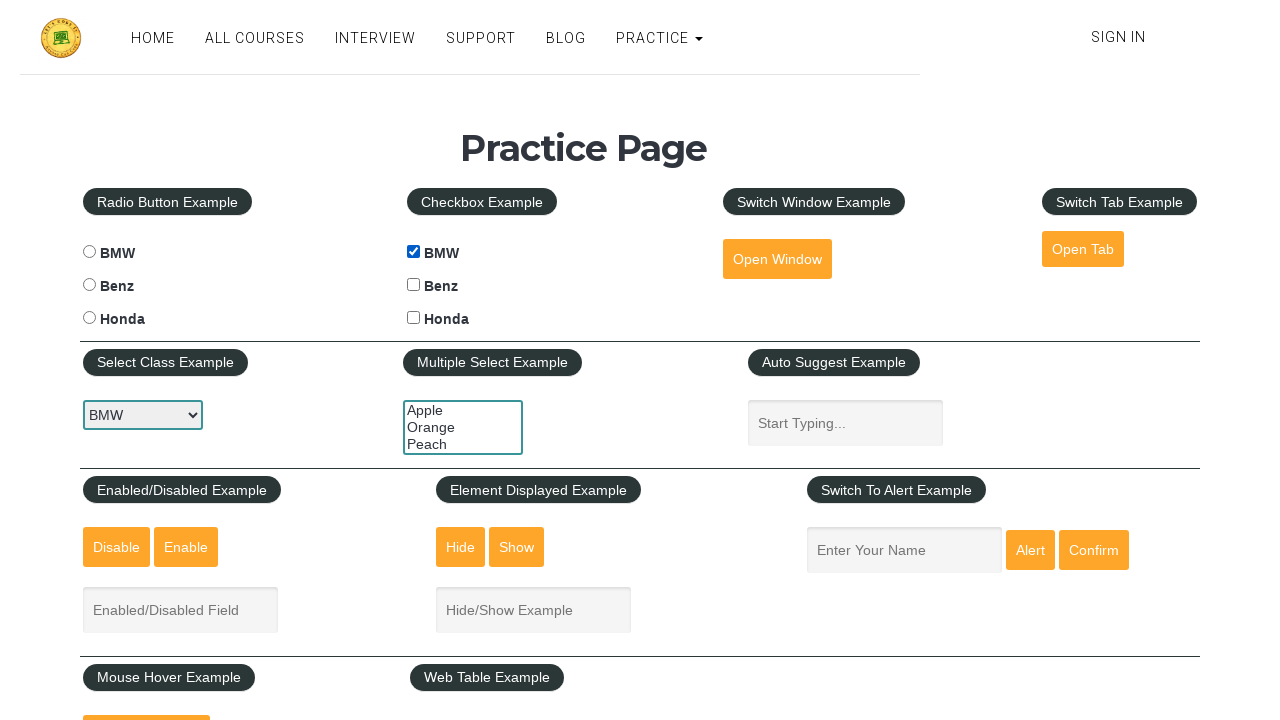

Located iframe with src='https://www.letskodeit.com/courses'
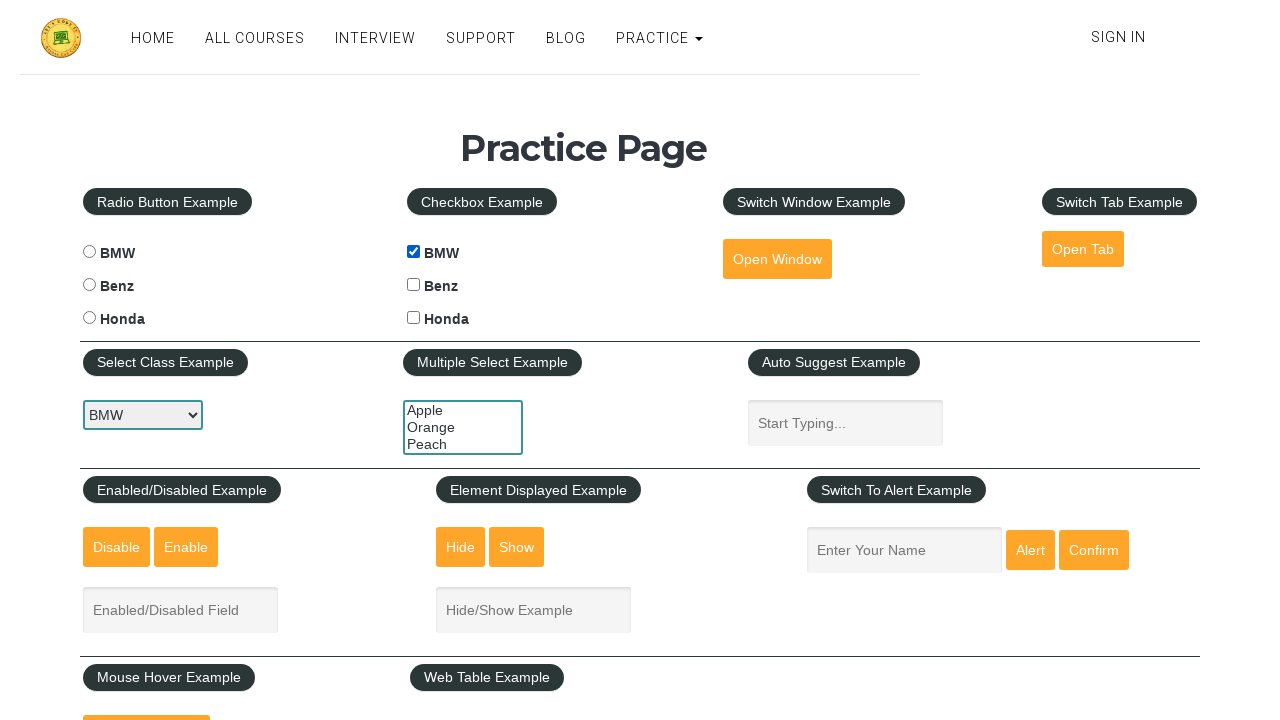

Clicked Sign In link inside iframe at (1052, 361) on iframe[src='https://www.letskodeit.com/courses'] >> internal:control=enter-frame
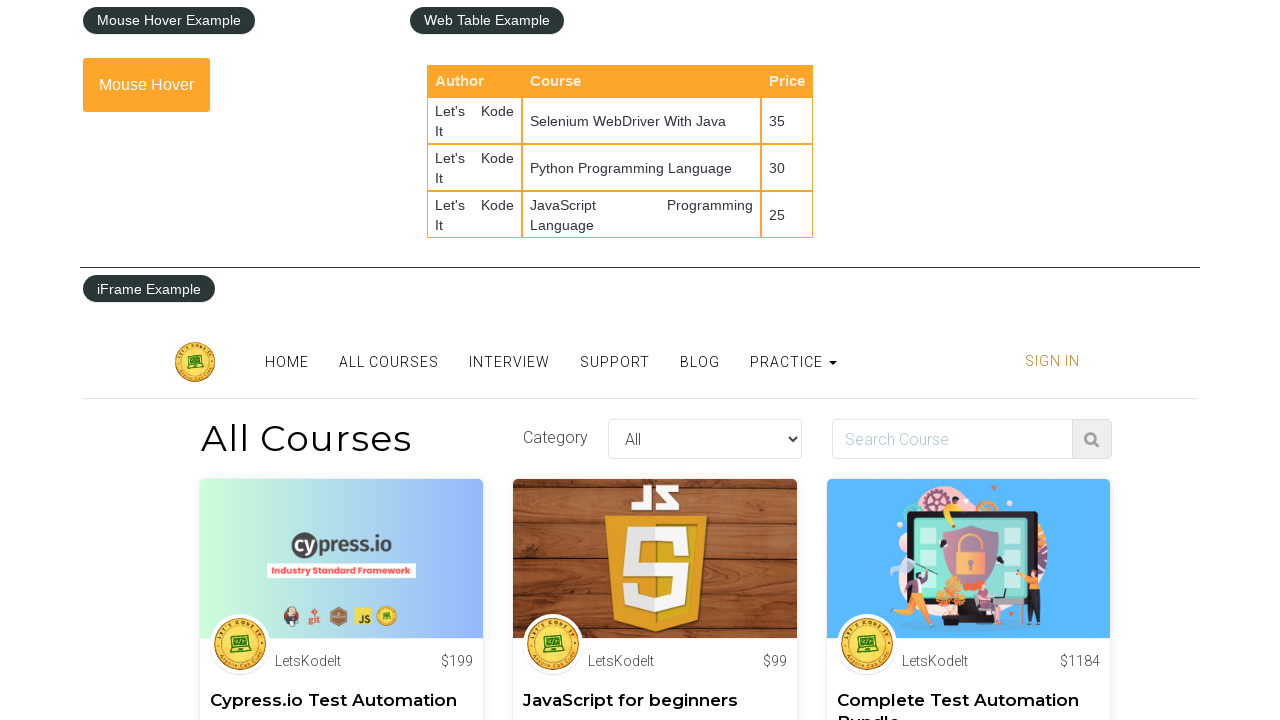

Clicked Benz checkbox in parent frame at (414, 285) on #benzcheck
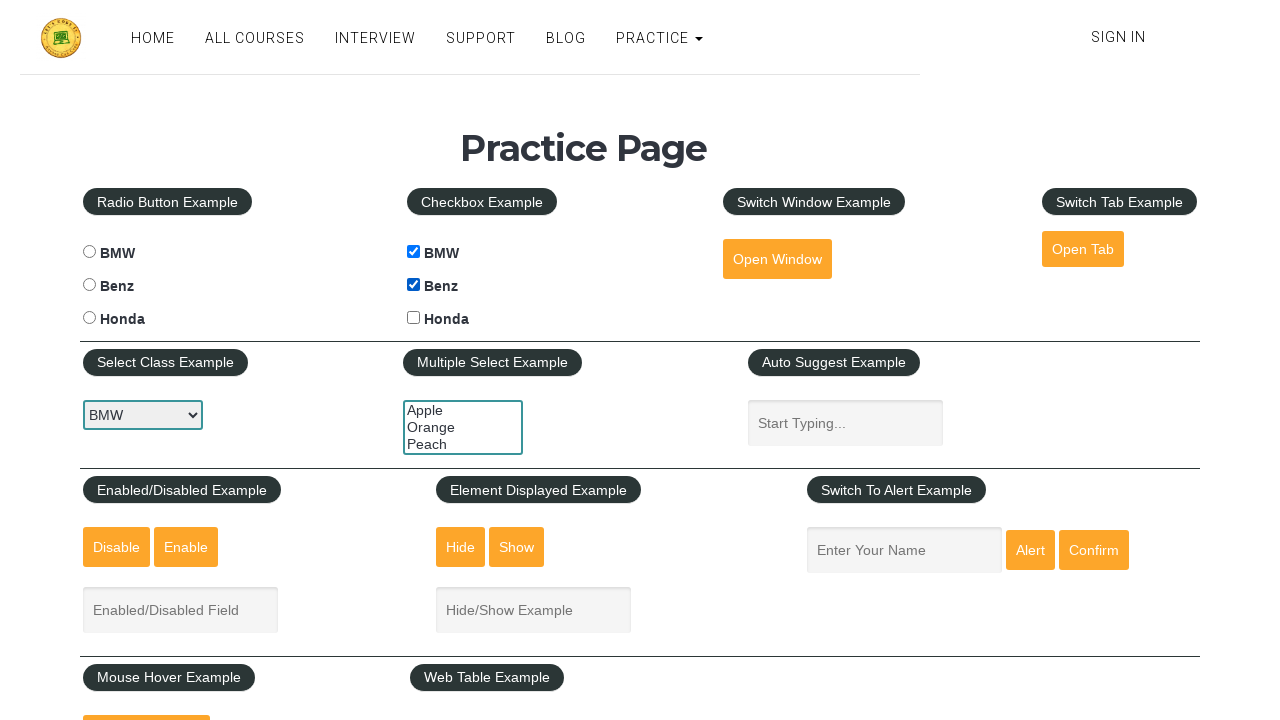

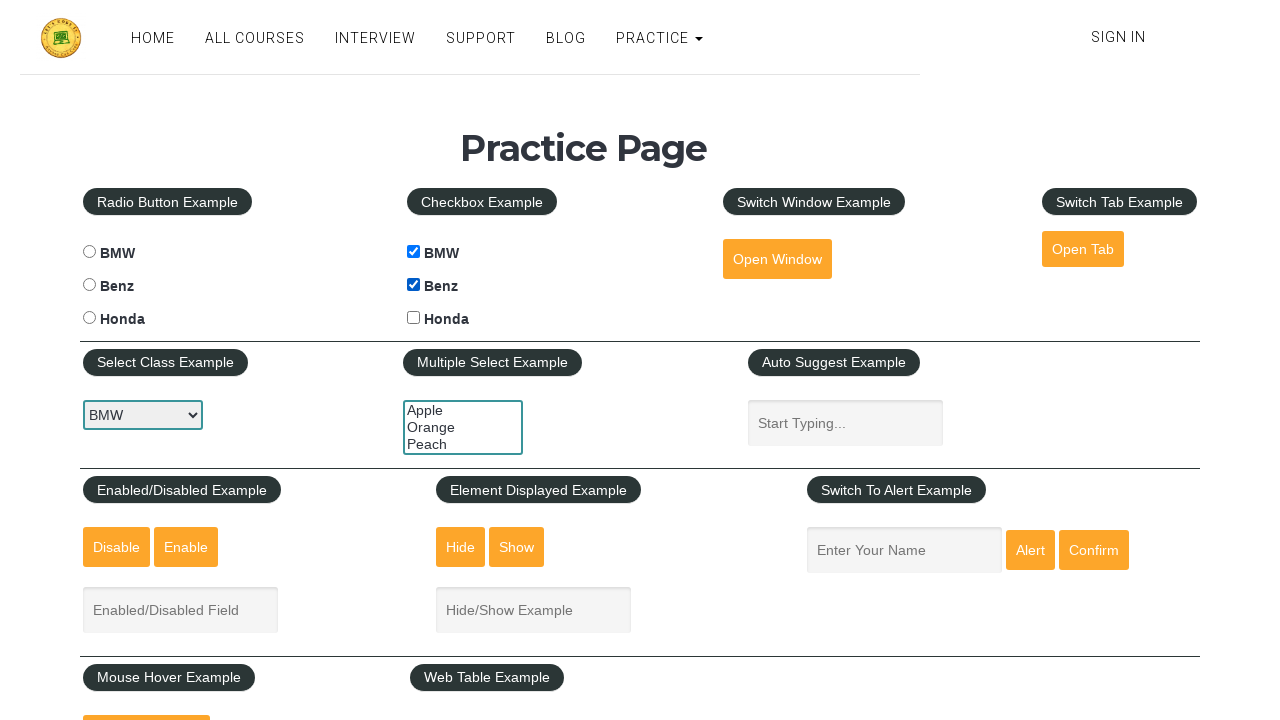